Tests JavaScript alert confirmation dialog by clicking the confirm button and accepting the alert

Starting URL: https://v1.training-support.net/selenium/javascript-alerts

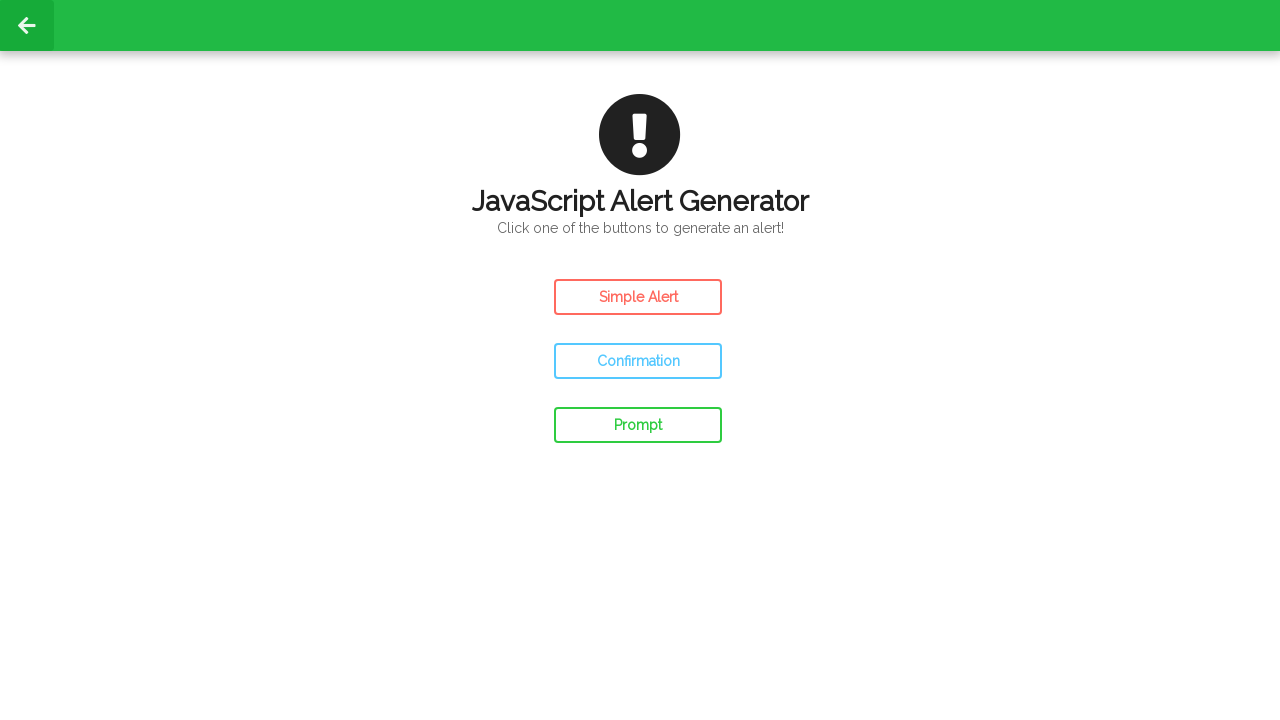

Clicked the confirm button to trigger JavaScript alert at (638, 361) on #confirm
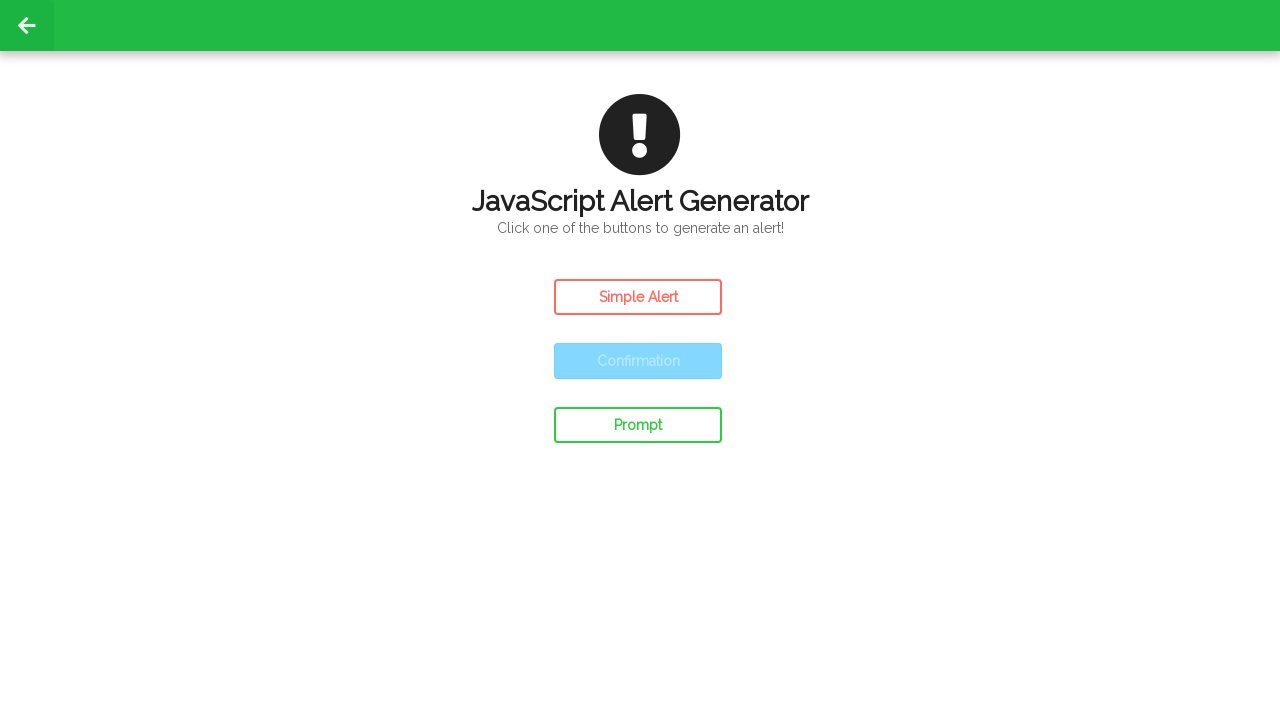

Set up dialog handler to accept confirmation
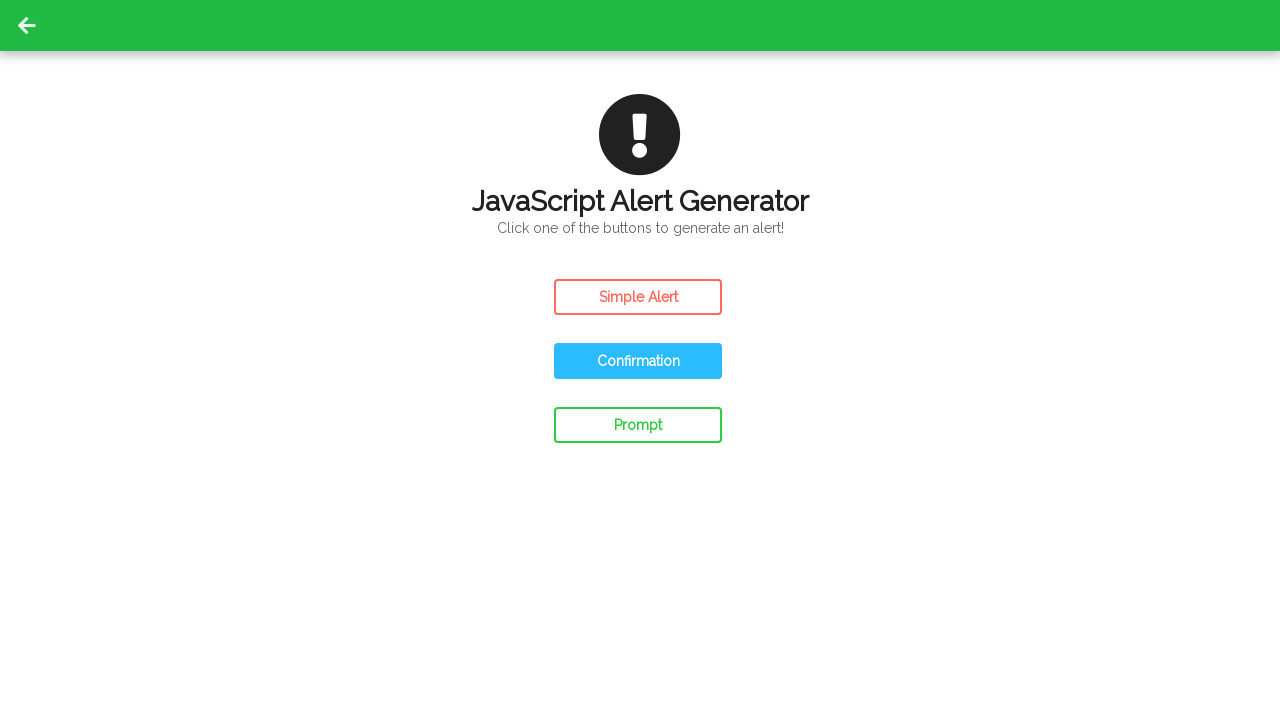

Clicked confirm button again and accepted the alert dialog at (638, 361) on #confirm
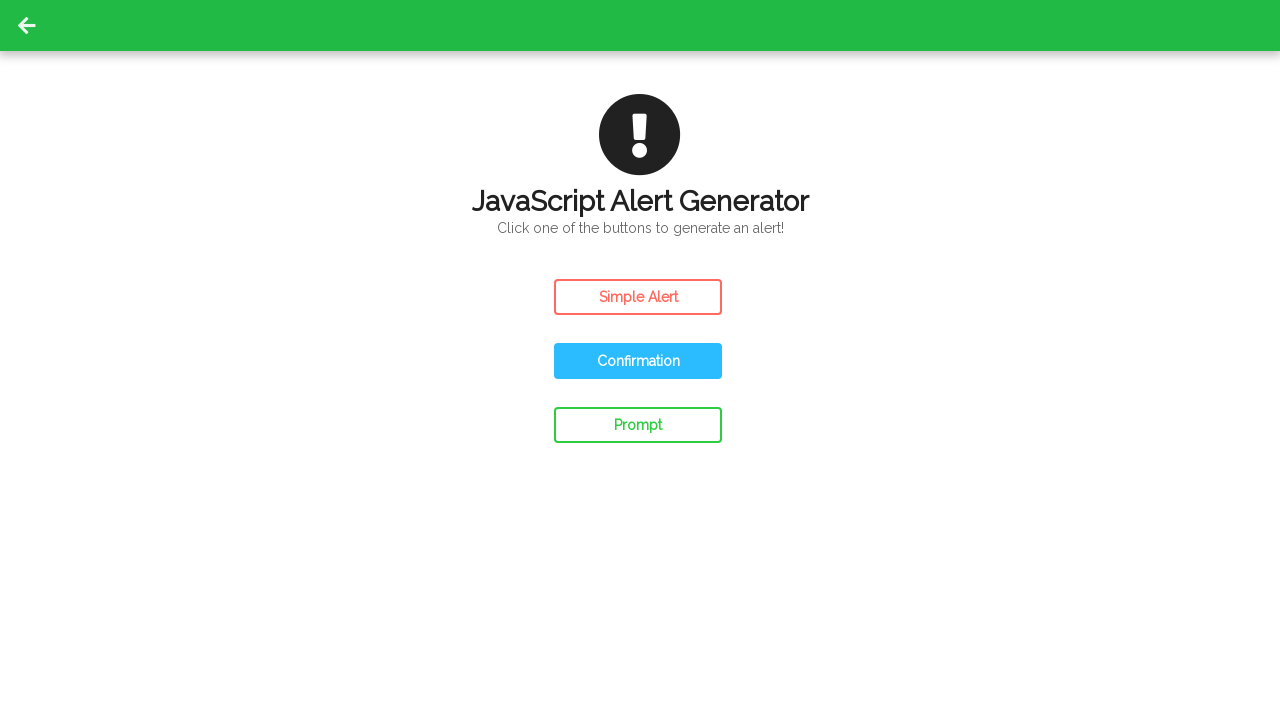

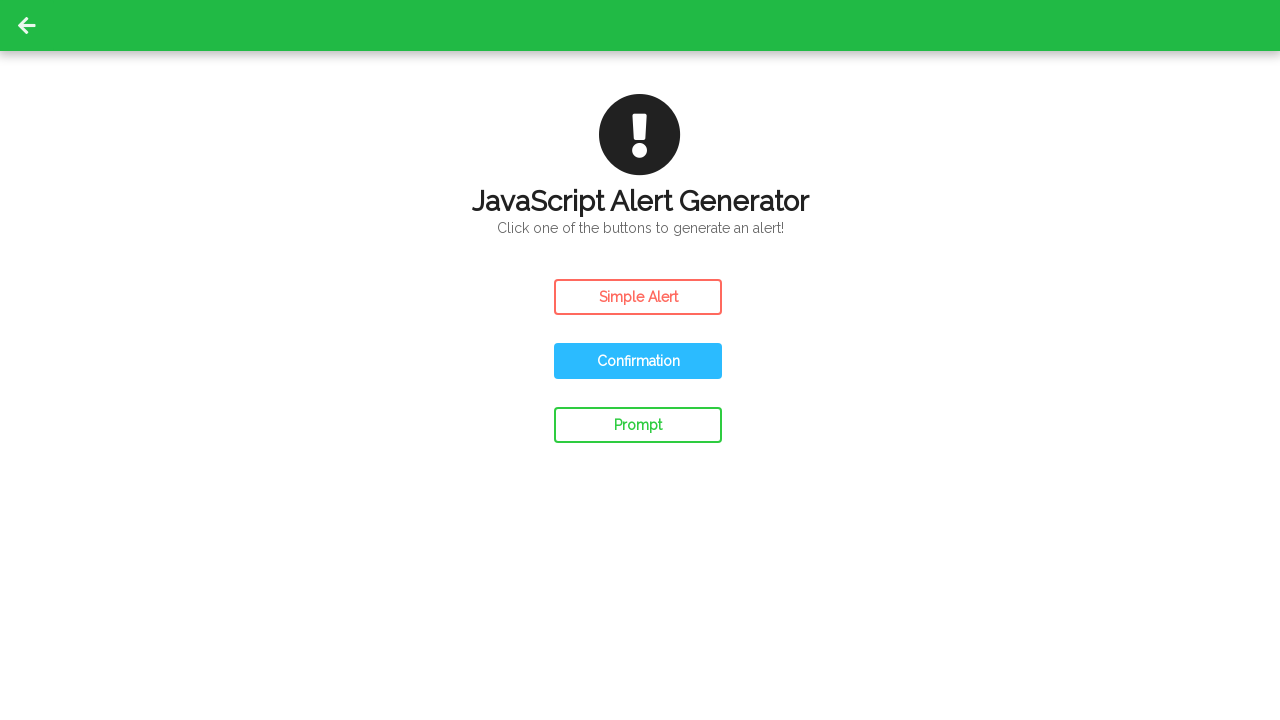